Tests drag and drop functionality by dragging an element from source to target location and verifying with an alert

Starting URL: http://only-testing-blog.blogspot.com/2014/09/drag-and-drop.html

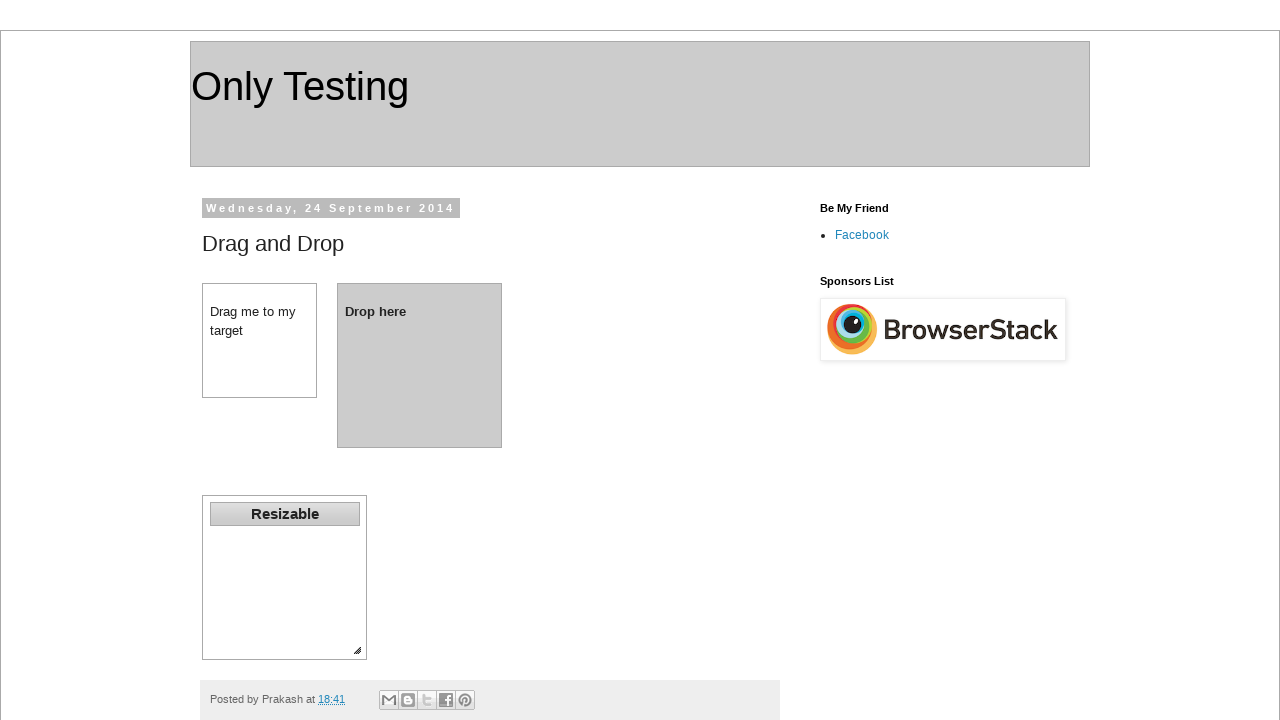

Located source element (div#dragdiv)
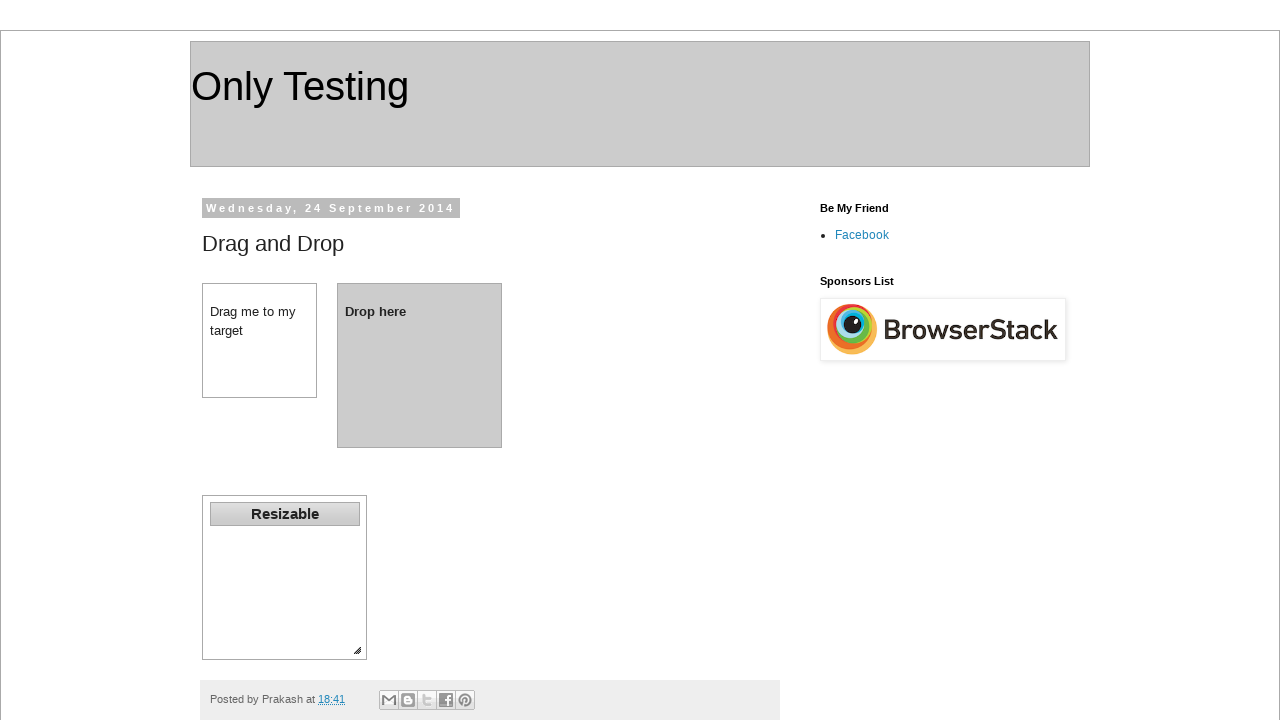

Located target element (div#dropdiv)
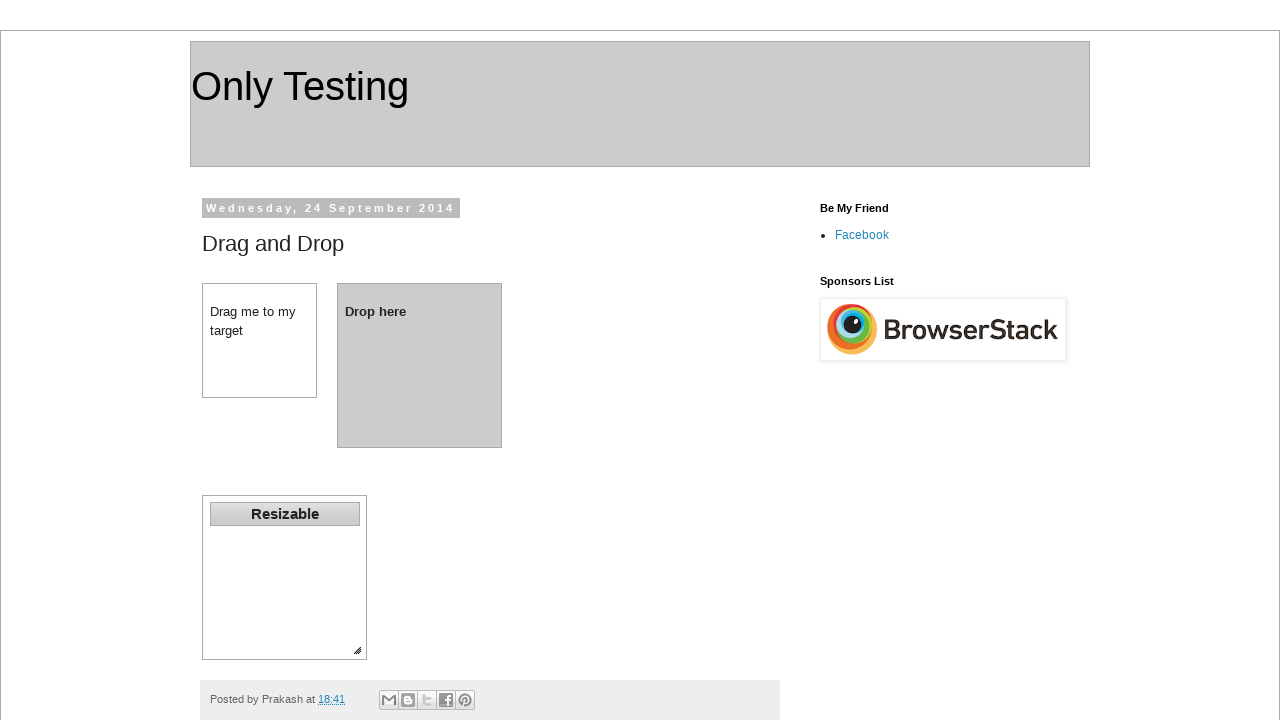

Dragged element from source to target location at (420, 365)
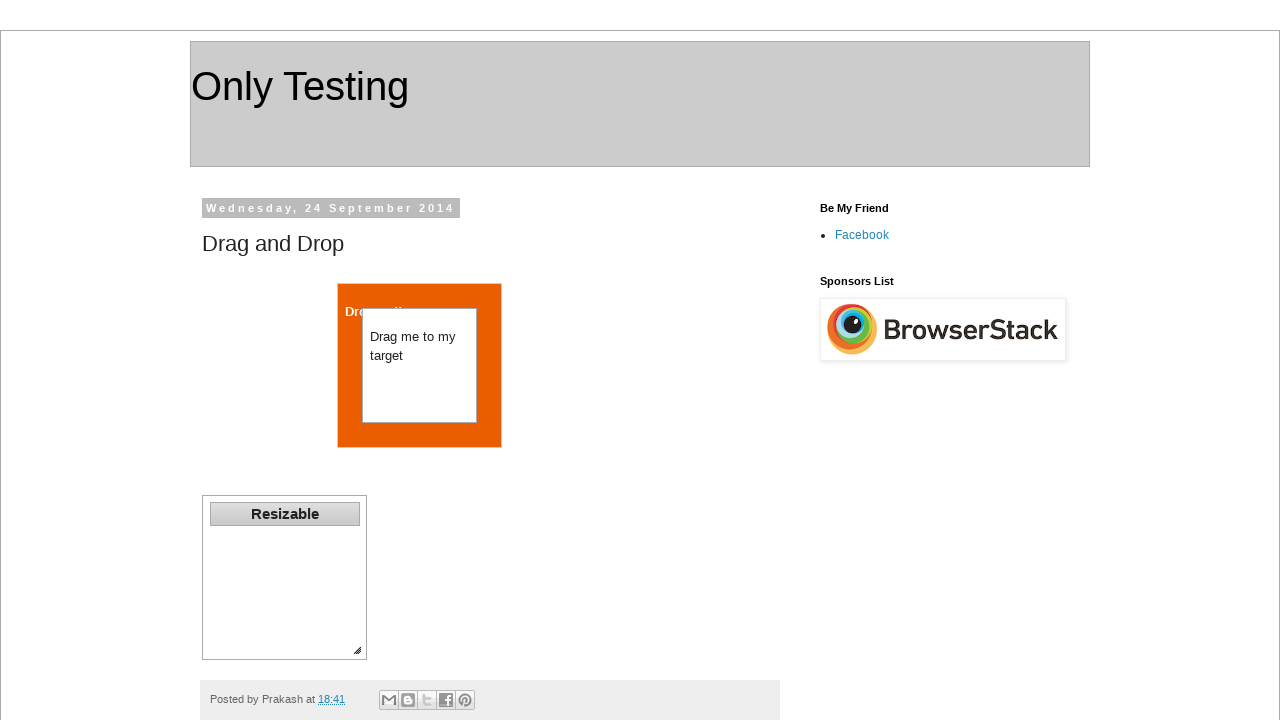

Executed JavaScript alert: 'Element is moved on to other place'
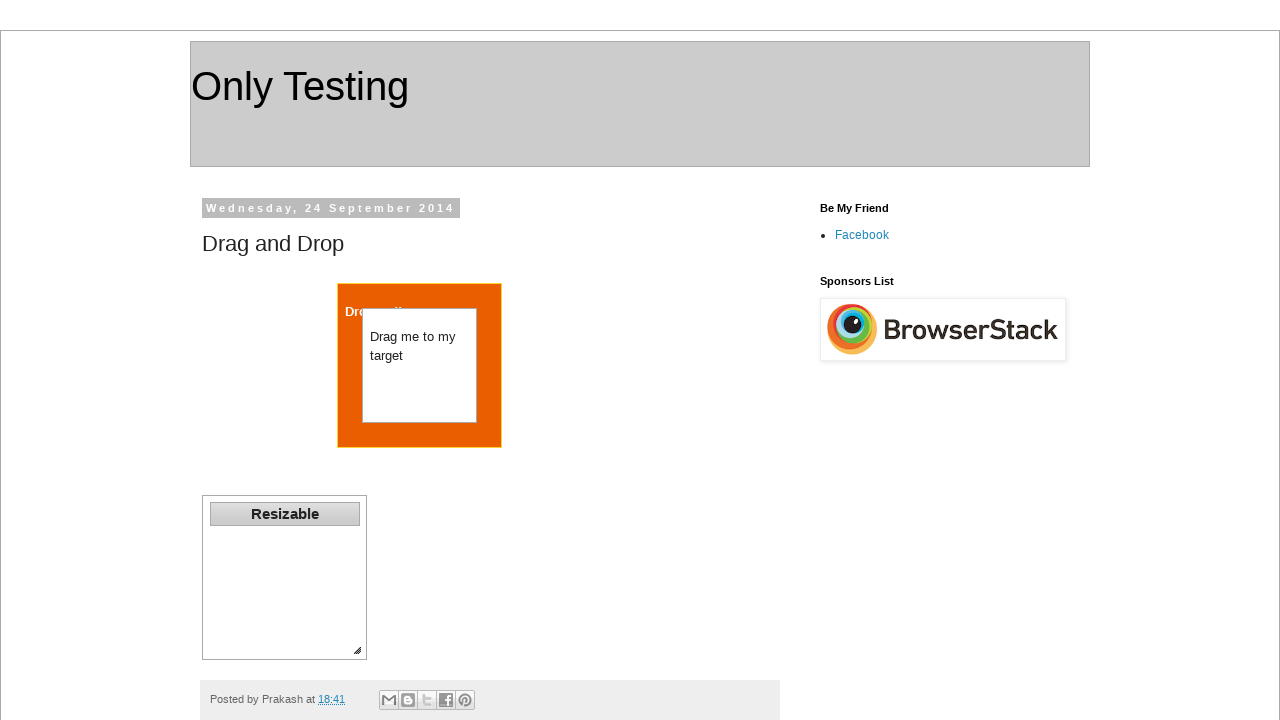

Accepted the alert dialog
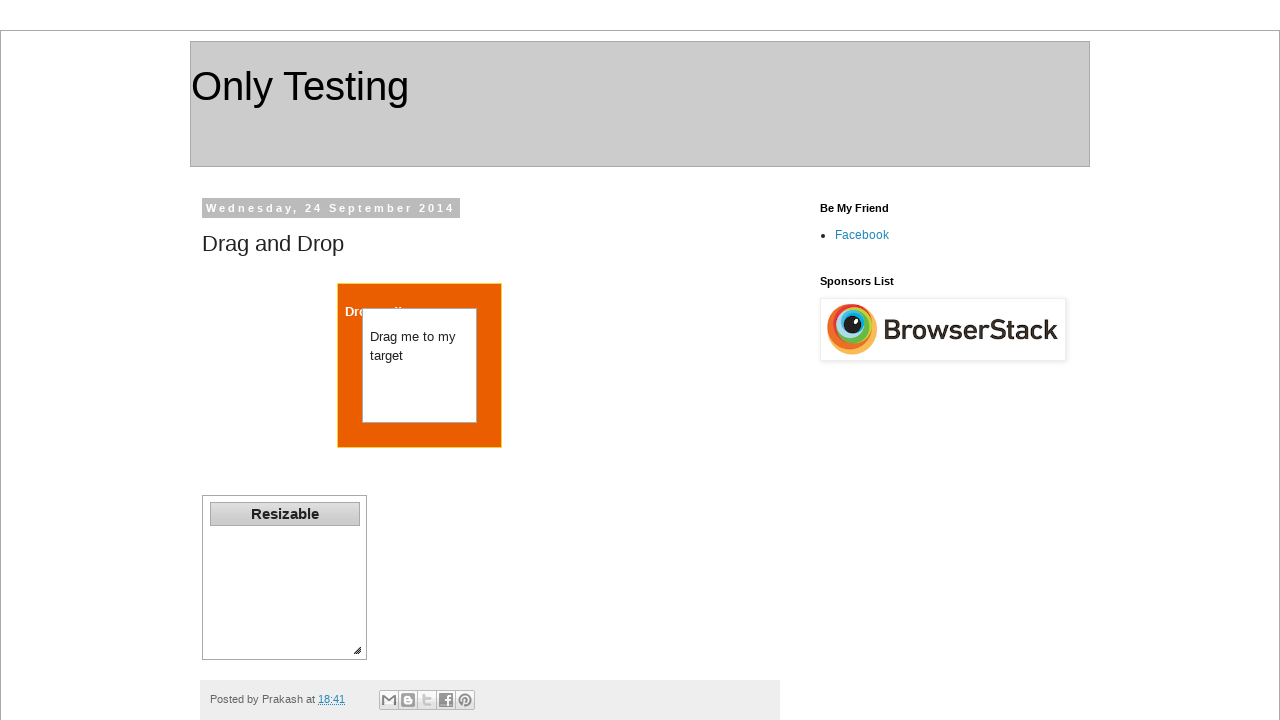

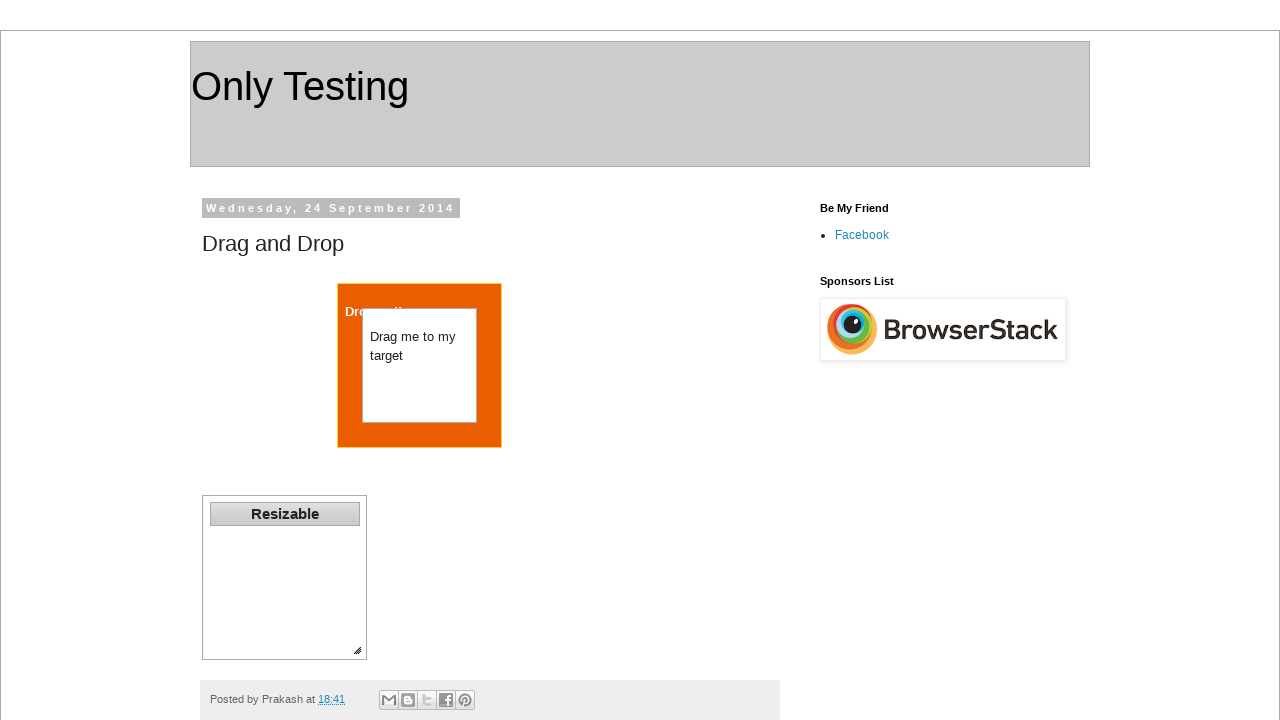